Navigates to the automation exercise website and clicks on the Test Cases link to verify navigation

Starting URL: https://automationexercise.com/

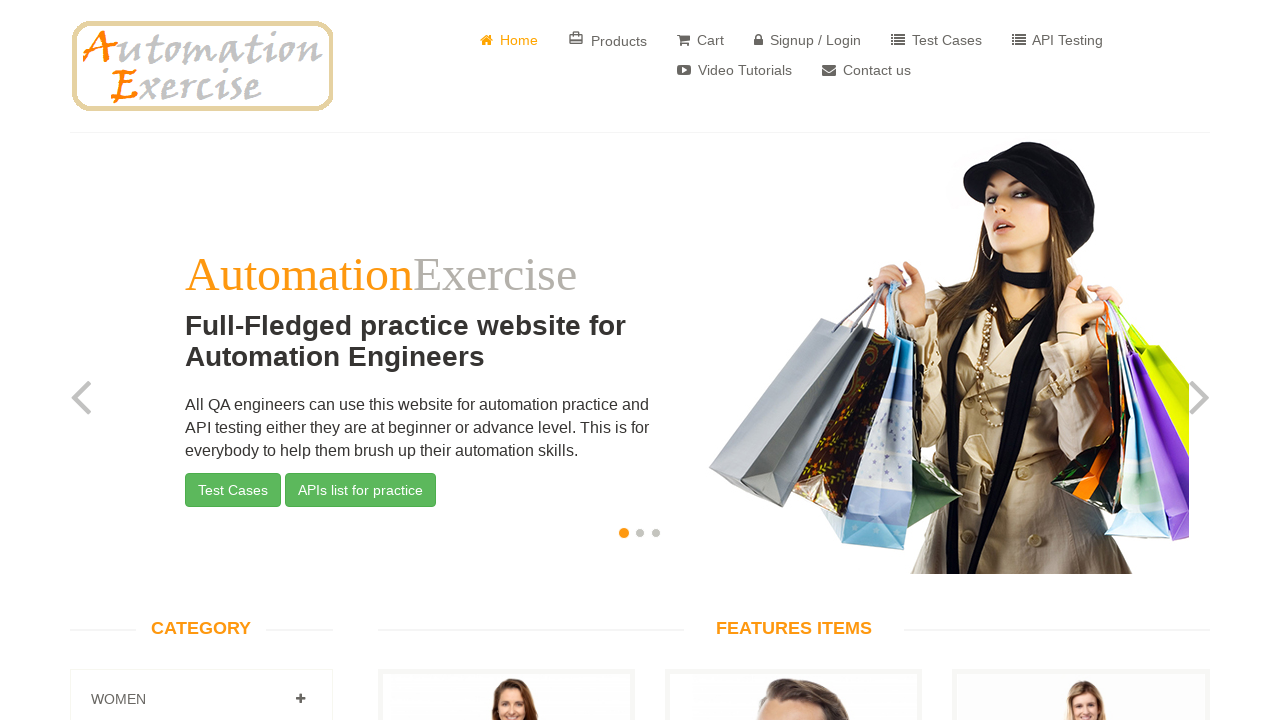

Clicked on the Test Cases link in navigation at (936, 40) on (//ul//li//a)[5]
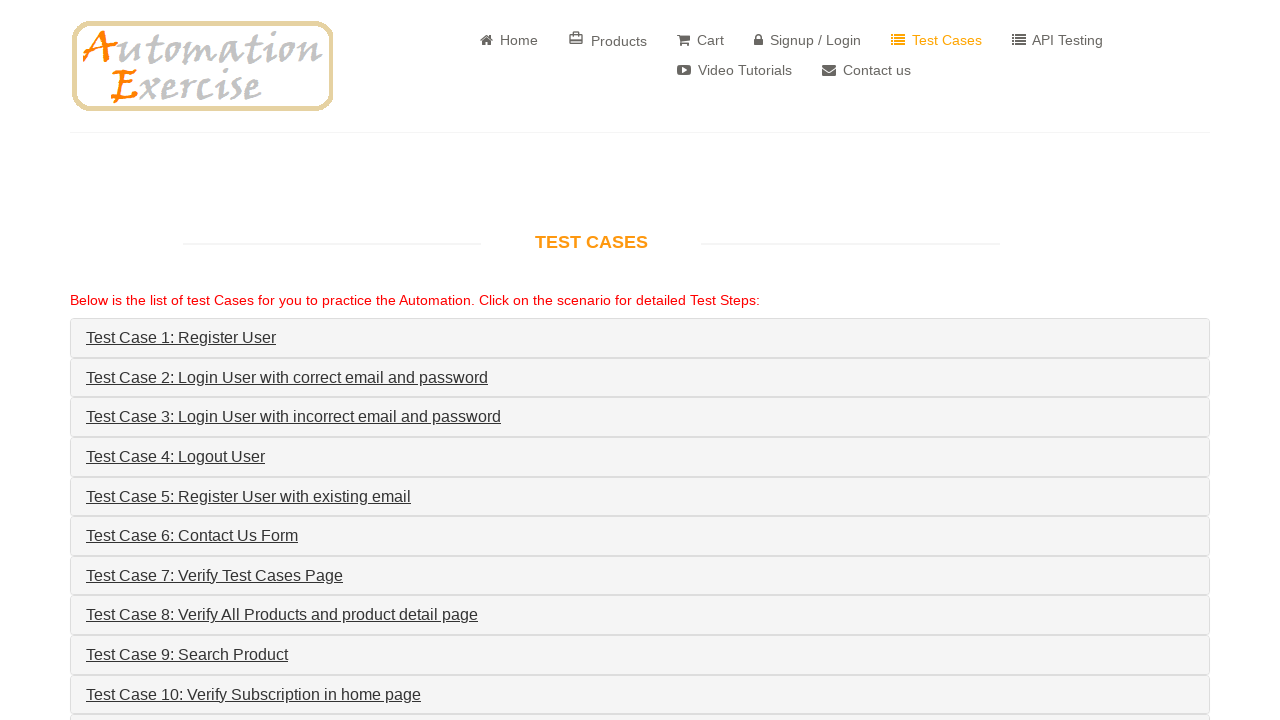

Waited for navigation to Test Cases page to complete
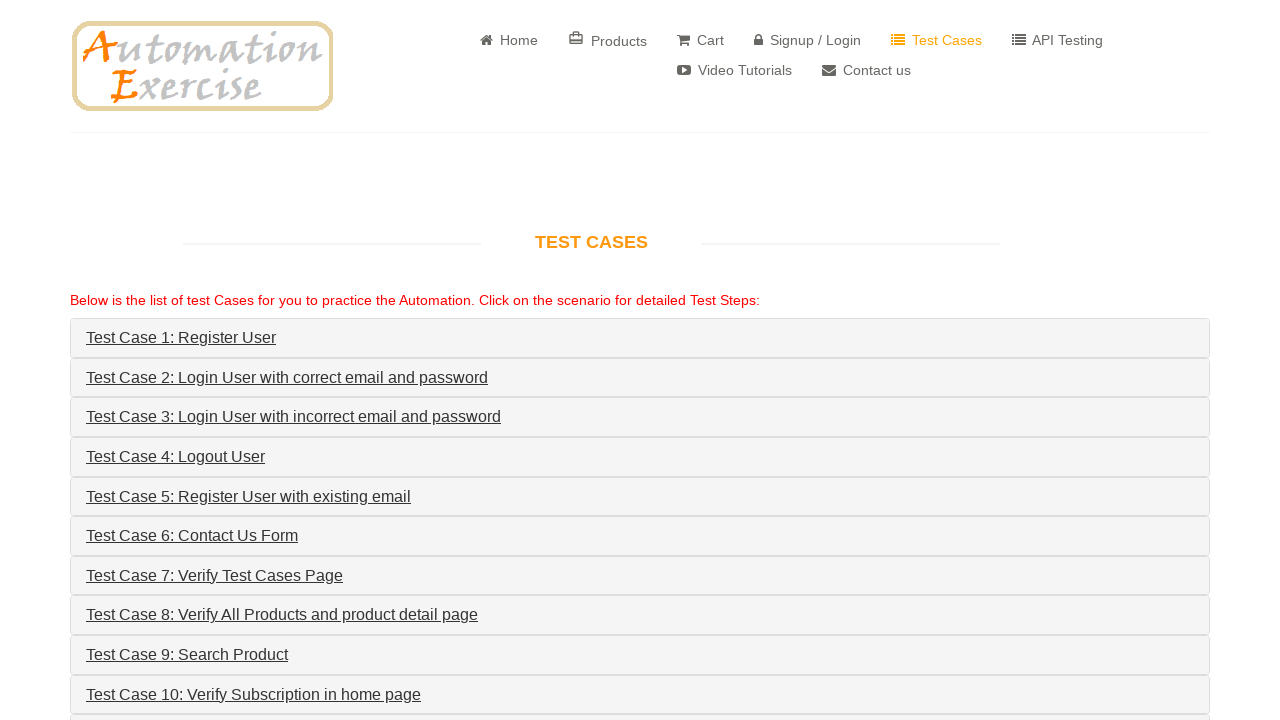

Verified Test Cases page title loaded correctly
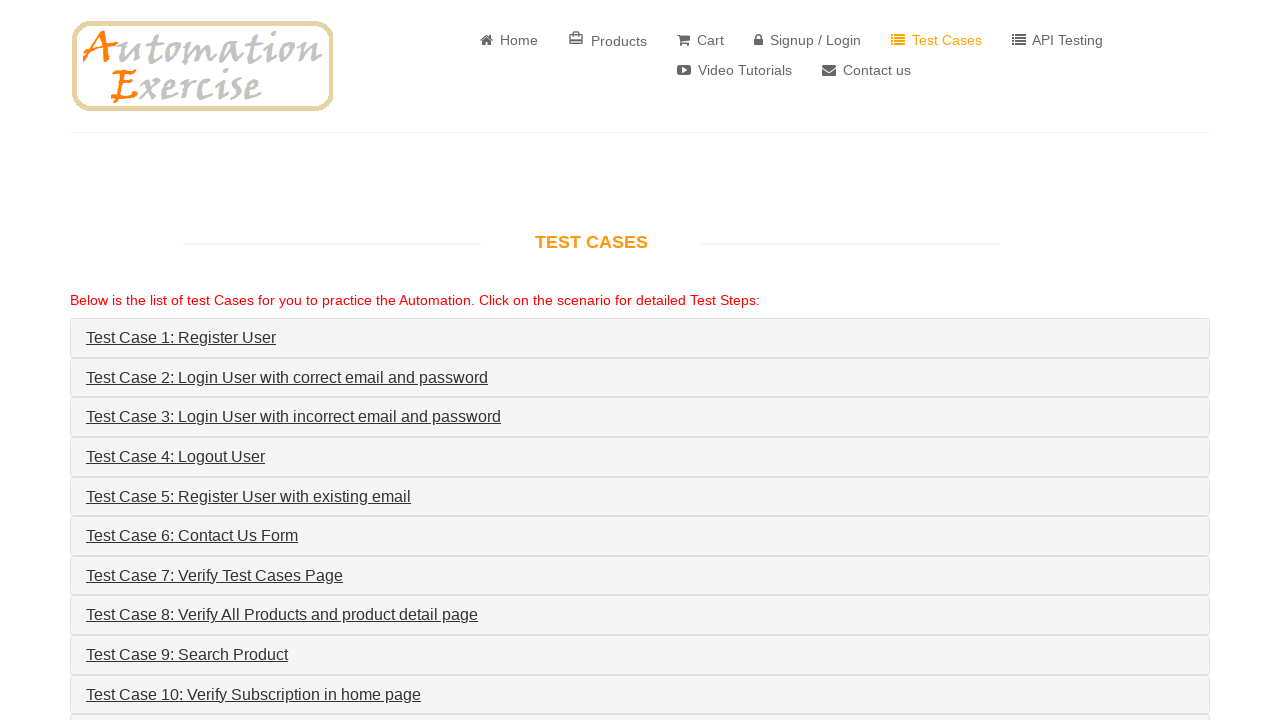

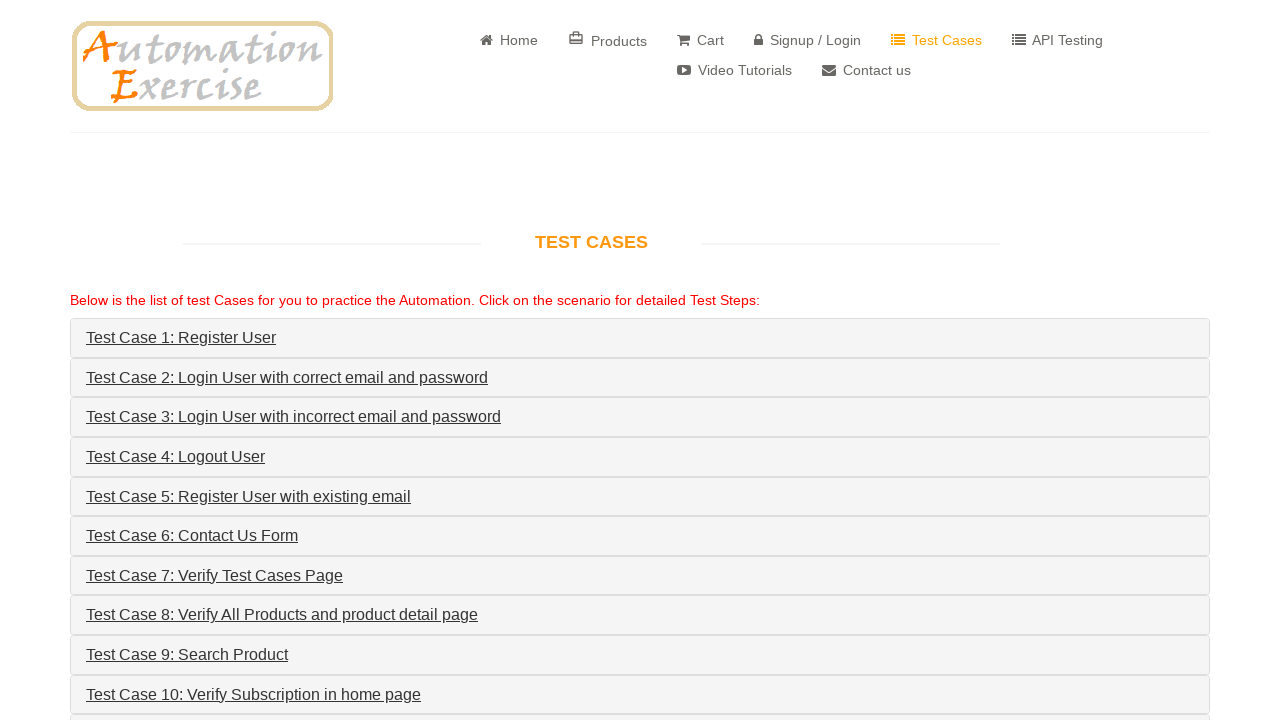